Tests sortable data tables by verifying table contents and sorting functionality

Starting URL: https://the-internet.herokuapp.com

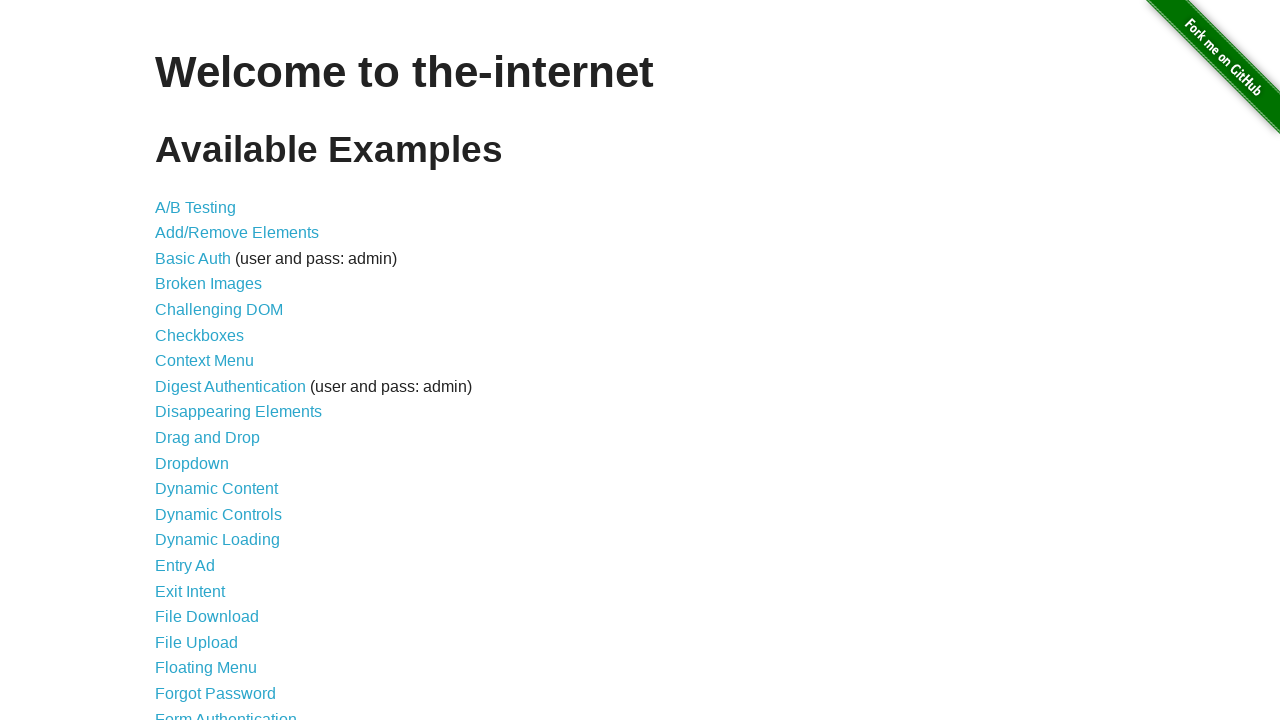

Clicked on Sortable Data Tables link at (230, 574) on a[href='/tables']
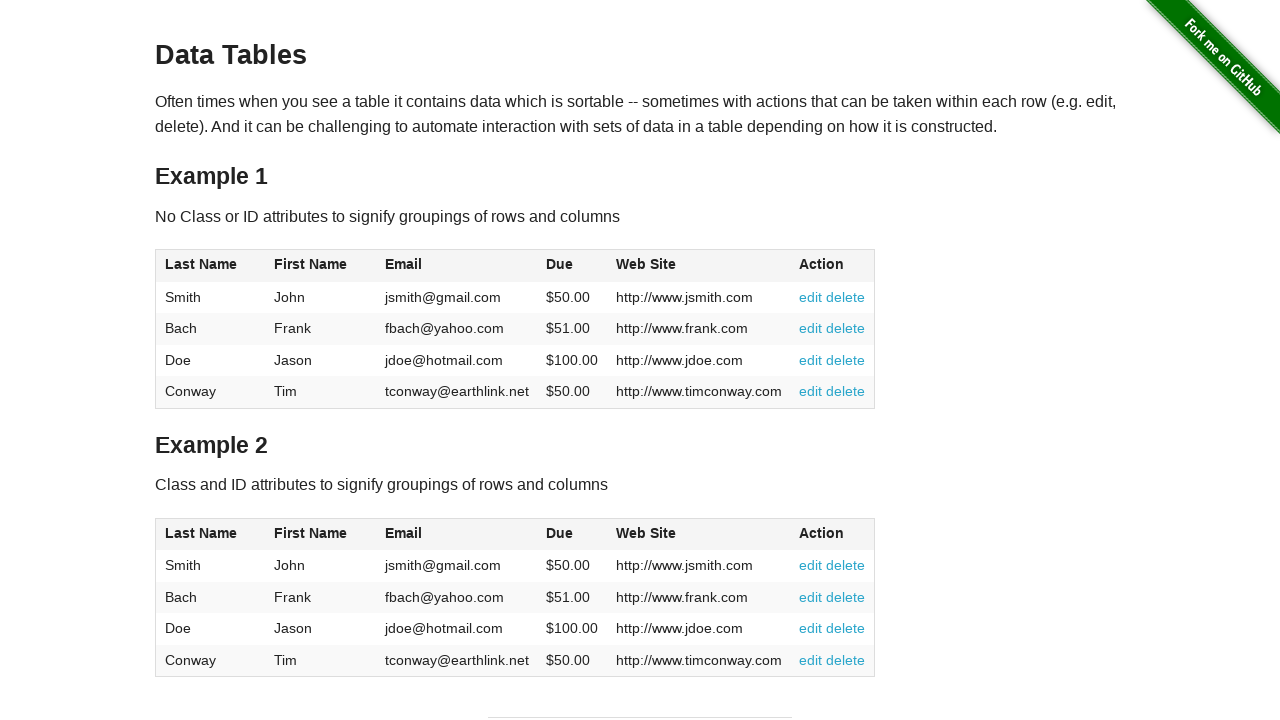

Waited for Table 1 to load
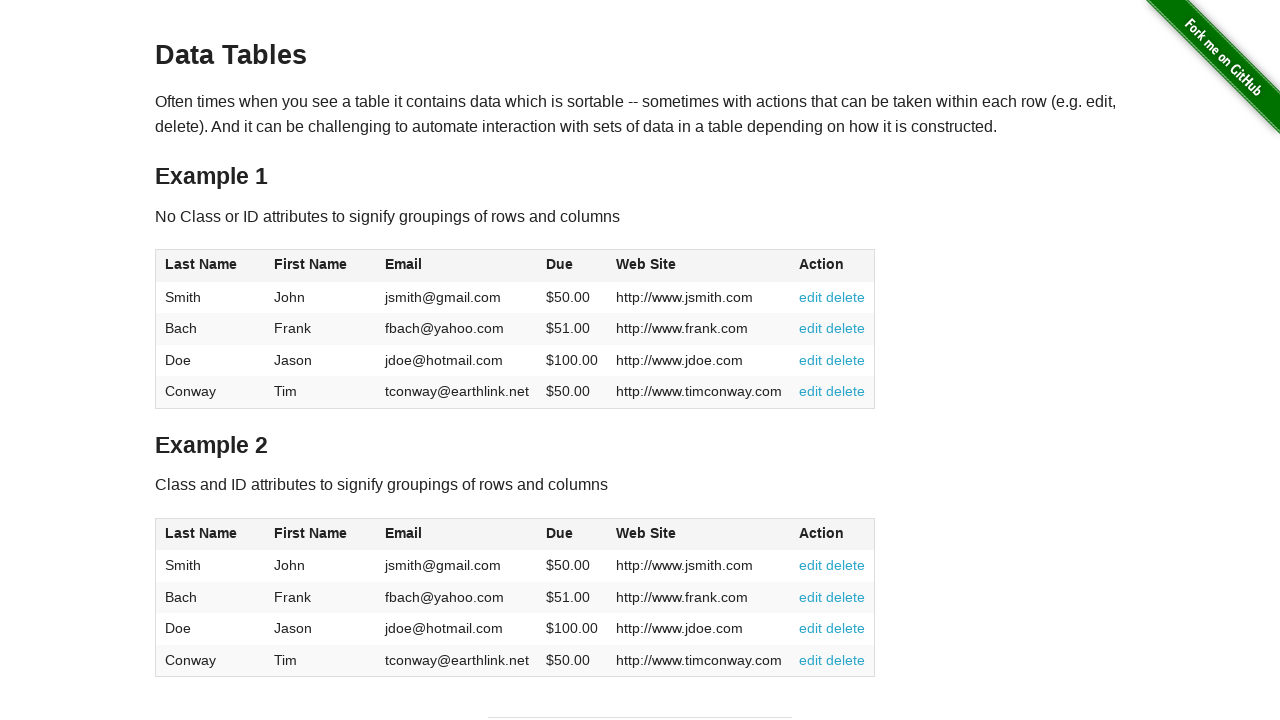

Retrieved all website URLs from Table 1
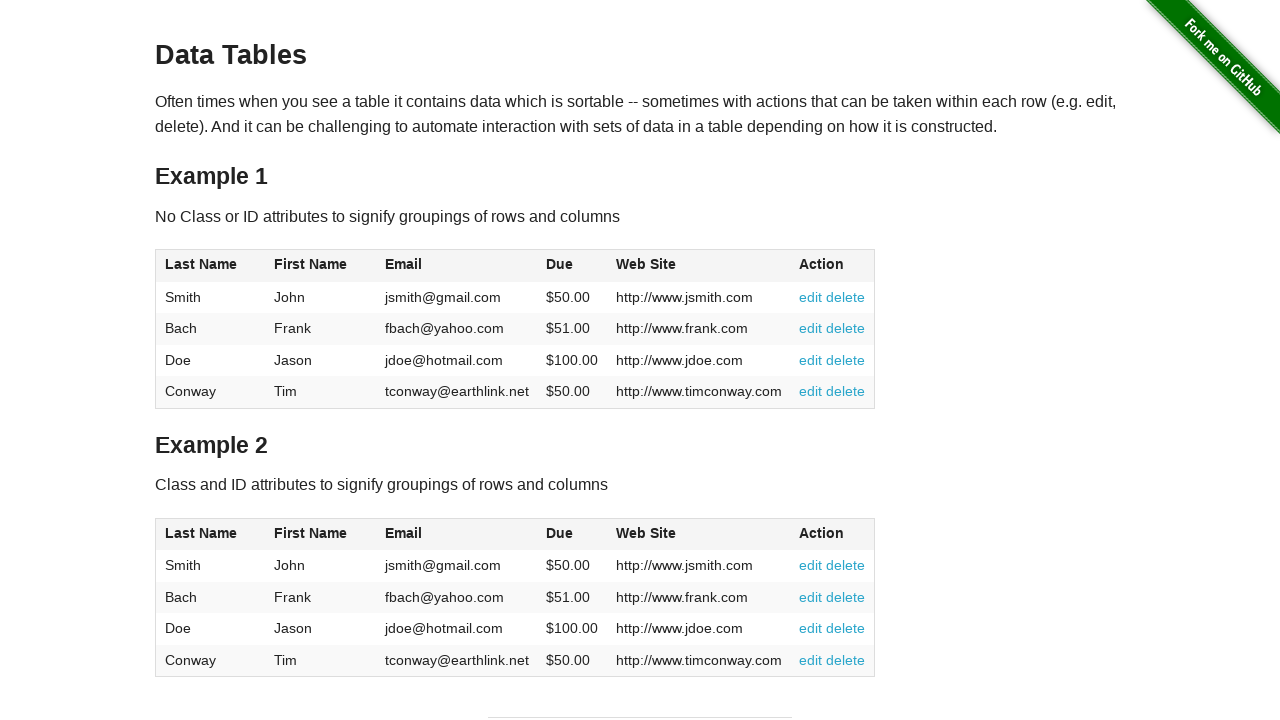

Verified Table 1 contains expected website 'http://www.jdoe.com'
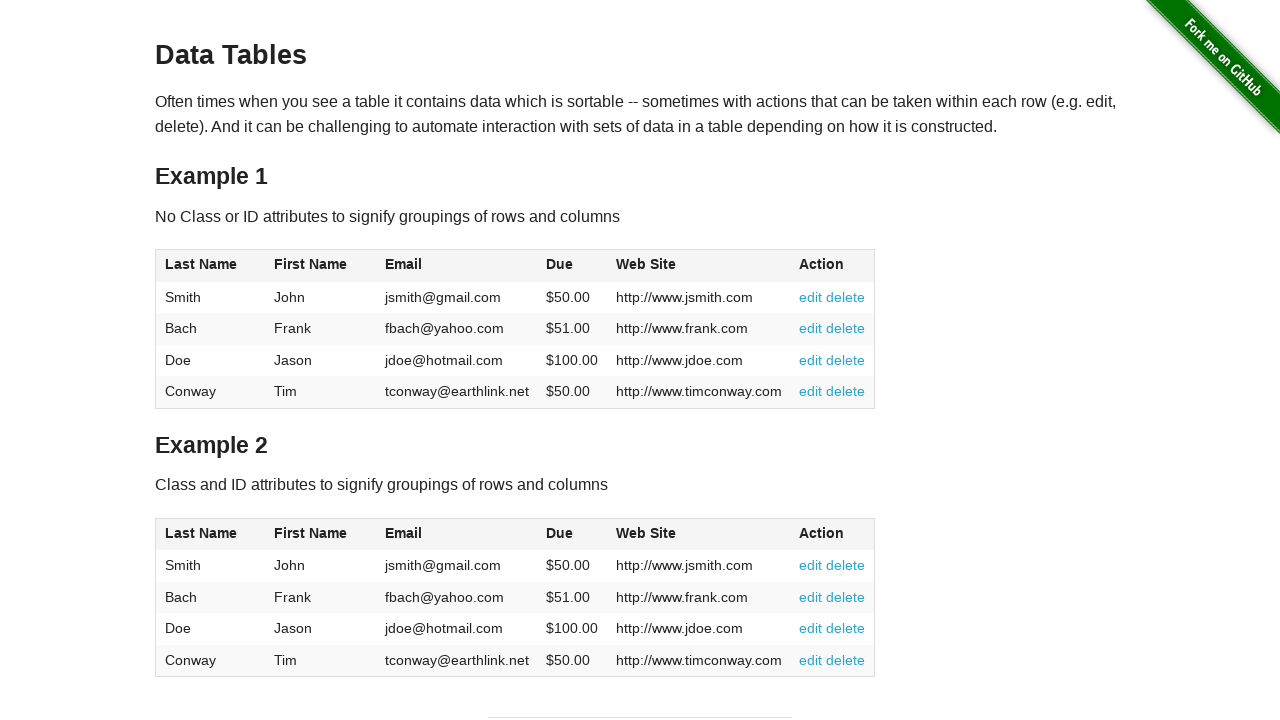

Clicked Table 2 Last Name column header to sort at (210, 534) on #table2 thead tr th:nth-child(1)
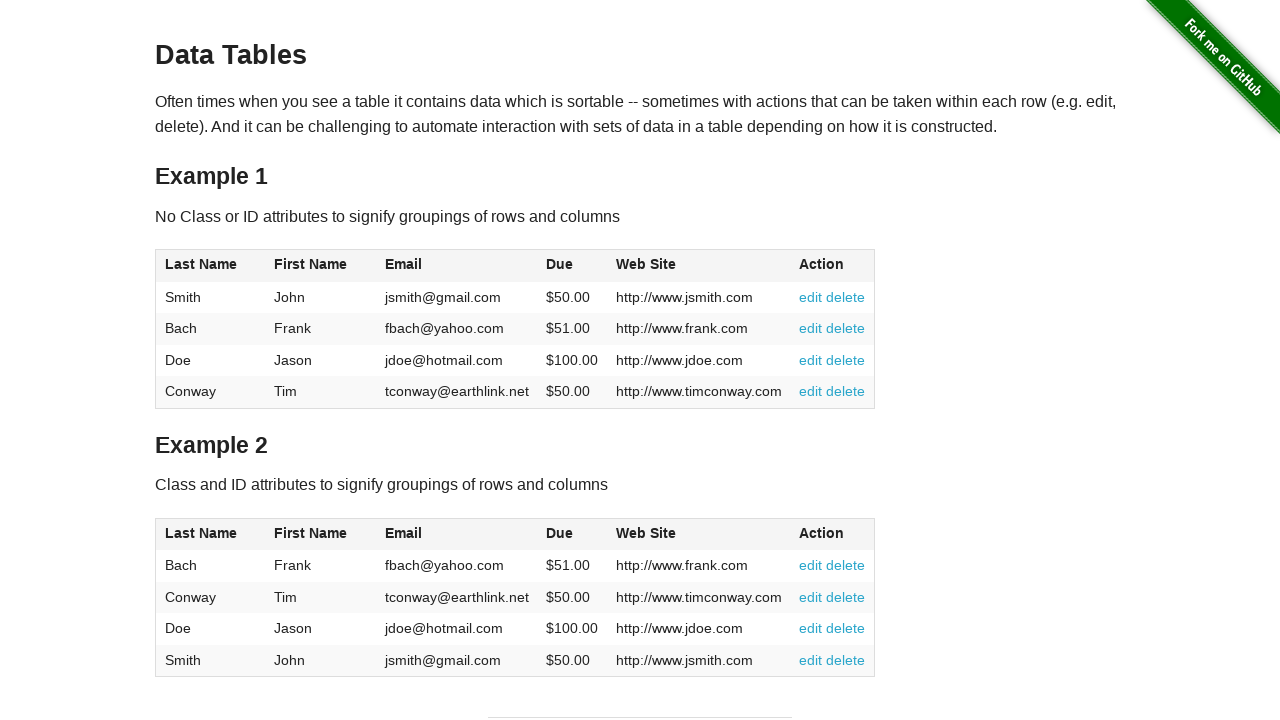

Retrieved first last name from sorted Table 2
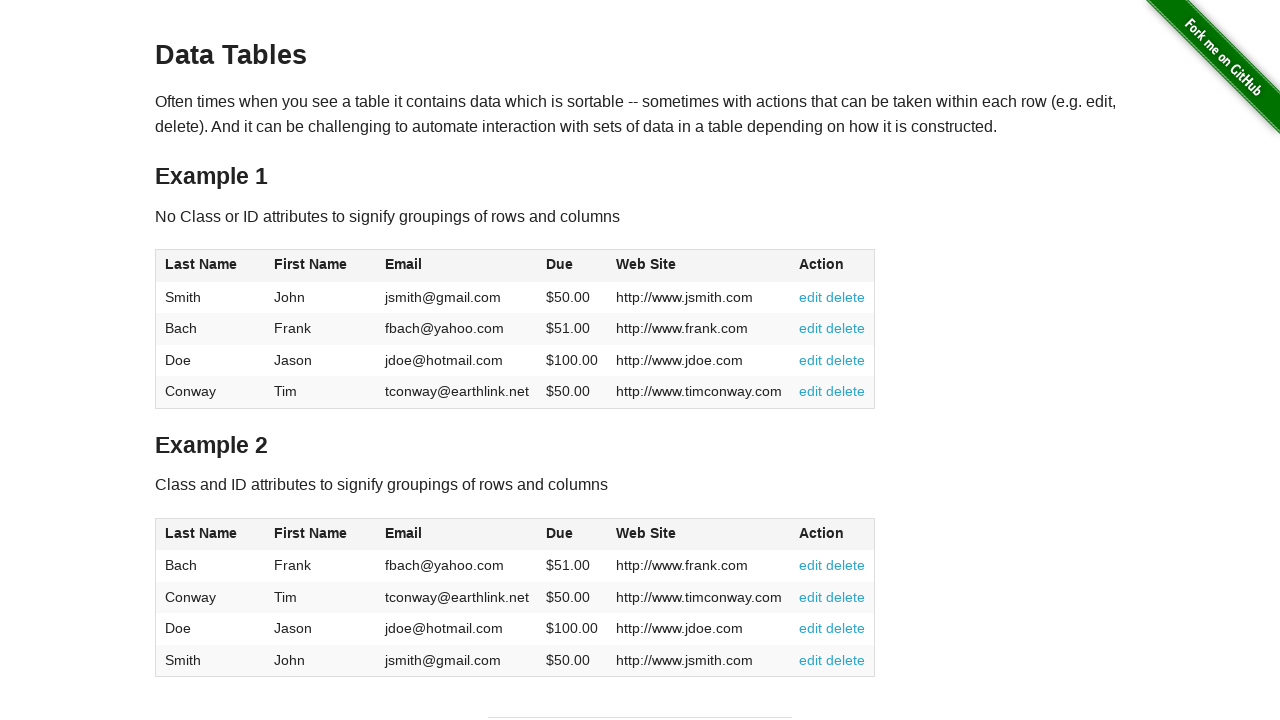

Verified Table 2 is correctly sorted by Last Name with 'Bach' as first entry
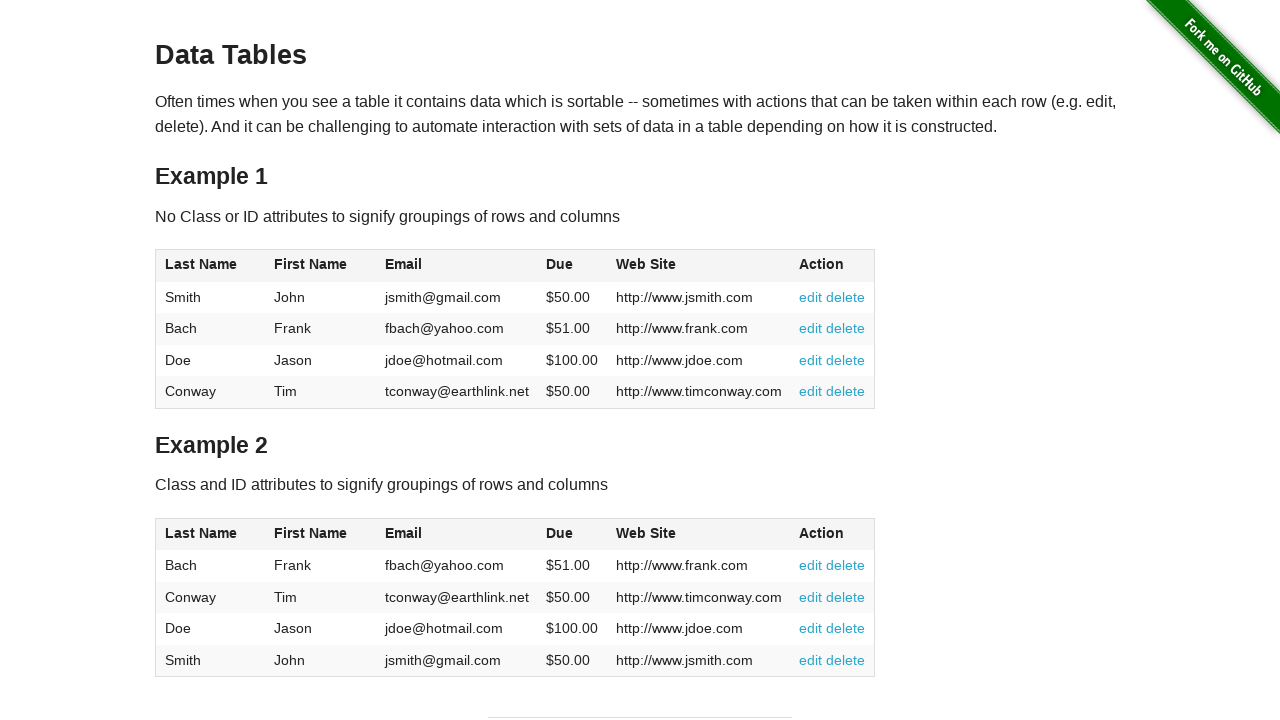

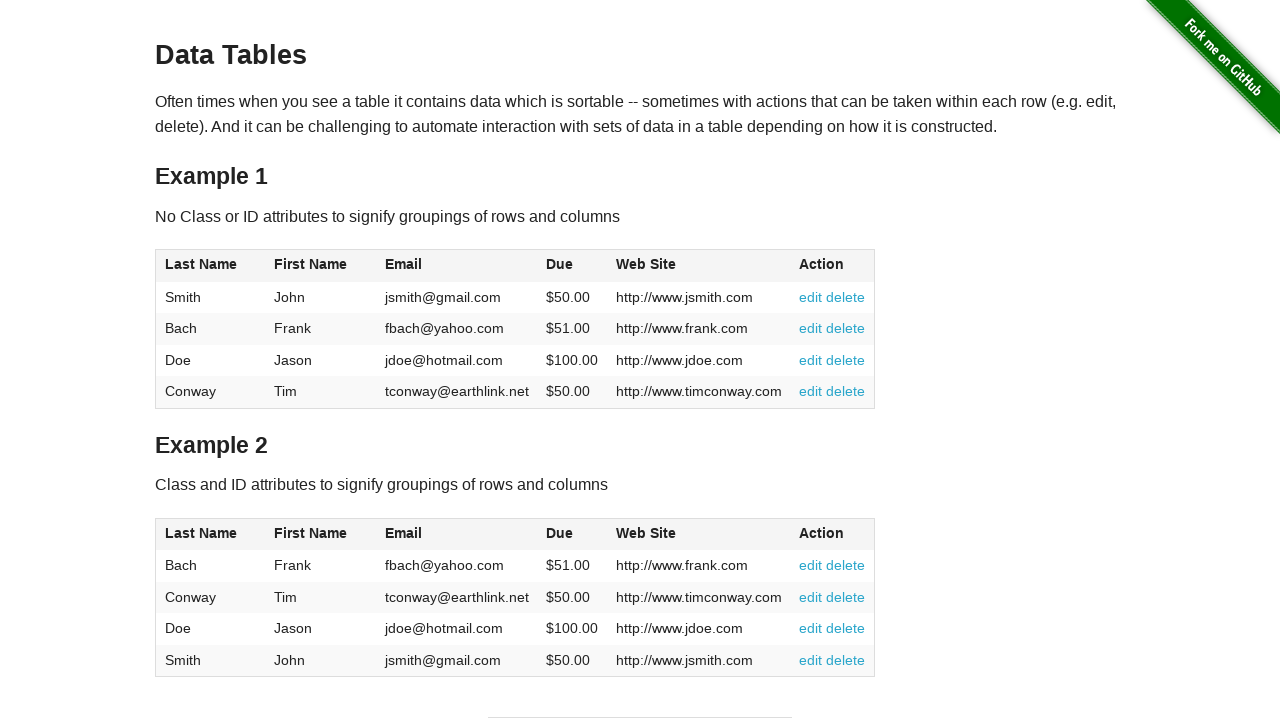